Tests handling of JavaScript confirm dialog by clicking the confirm button, verifying alert text, dismissing the alert, and verifying the cancellation result

Starting URL: https://the-internet.herokuapp.com/javascript_alerts

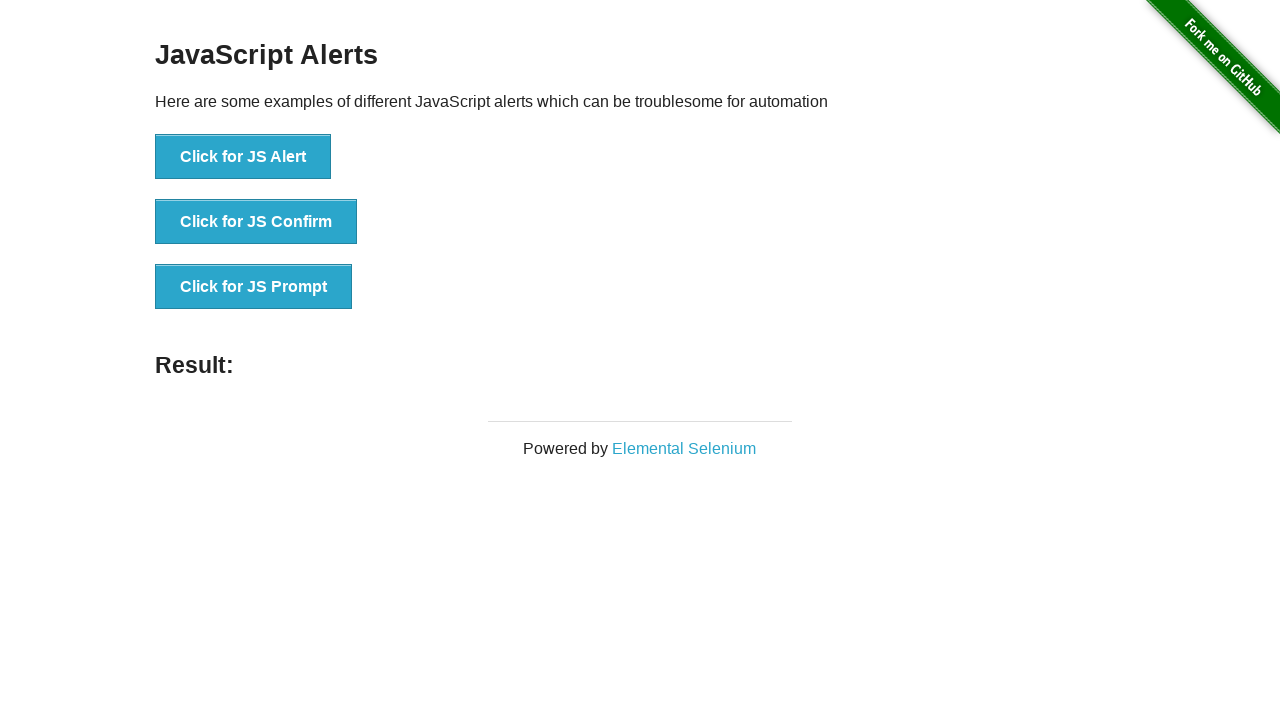

Clicked the confirm dialog button at (256, 222) on xpath=//button[@onclick='jsConfirm()']
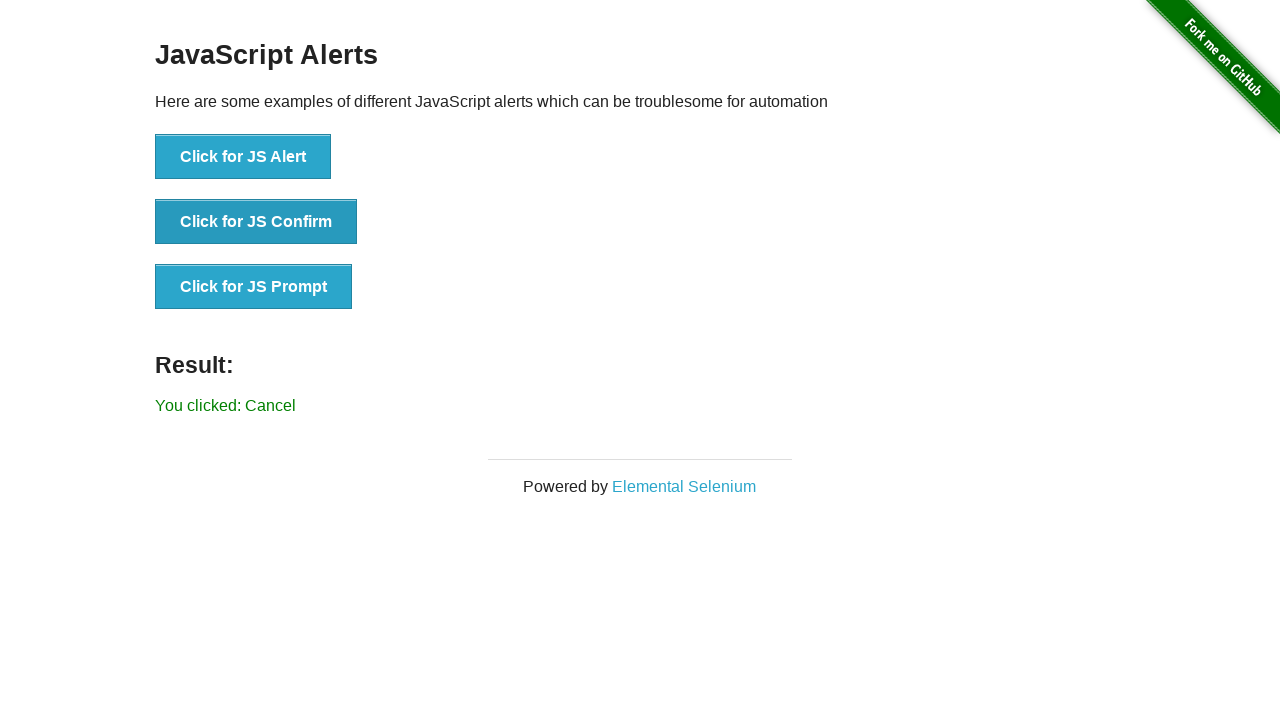

Set up dialog handler to dismiss the confirm dialog
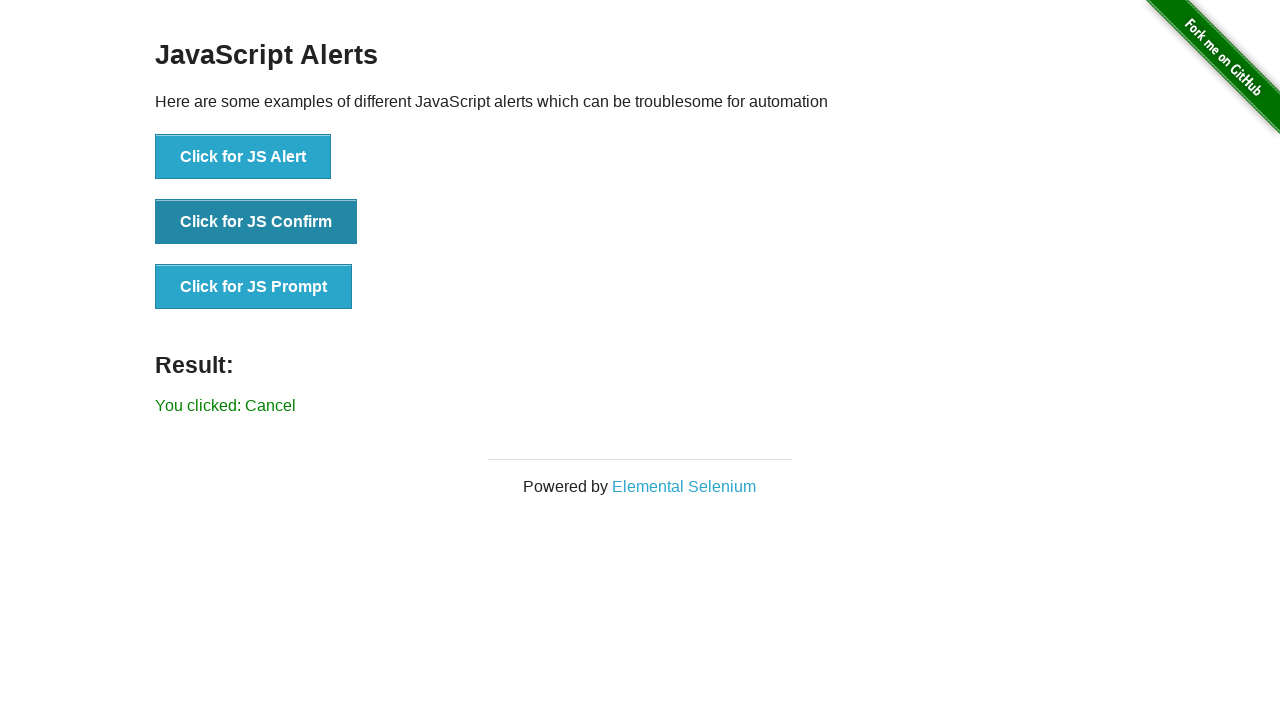

Waited for result element to appear after dismissing dialog
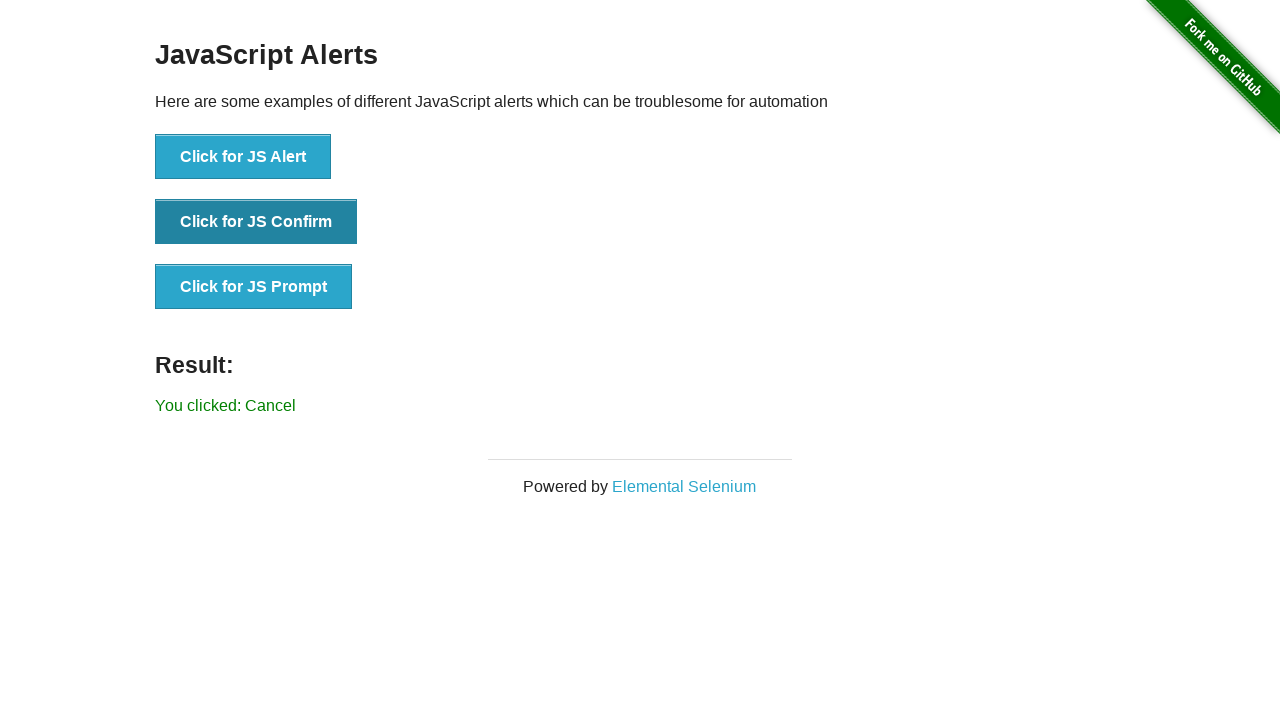

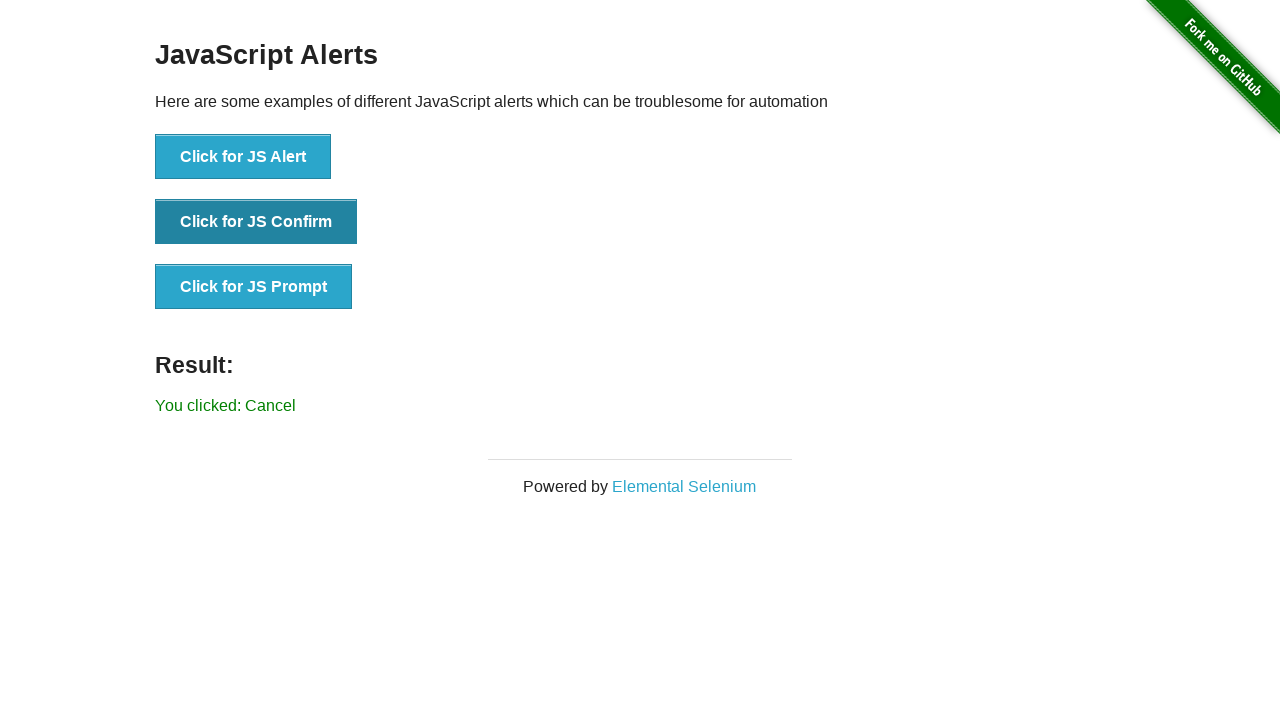